Tests file upload functionality on a practice automation form by uploading a sample file to the file input element

Starting URL: https://demoqa.com/automation-practice-form

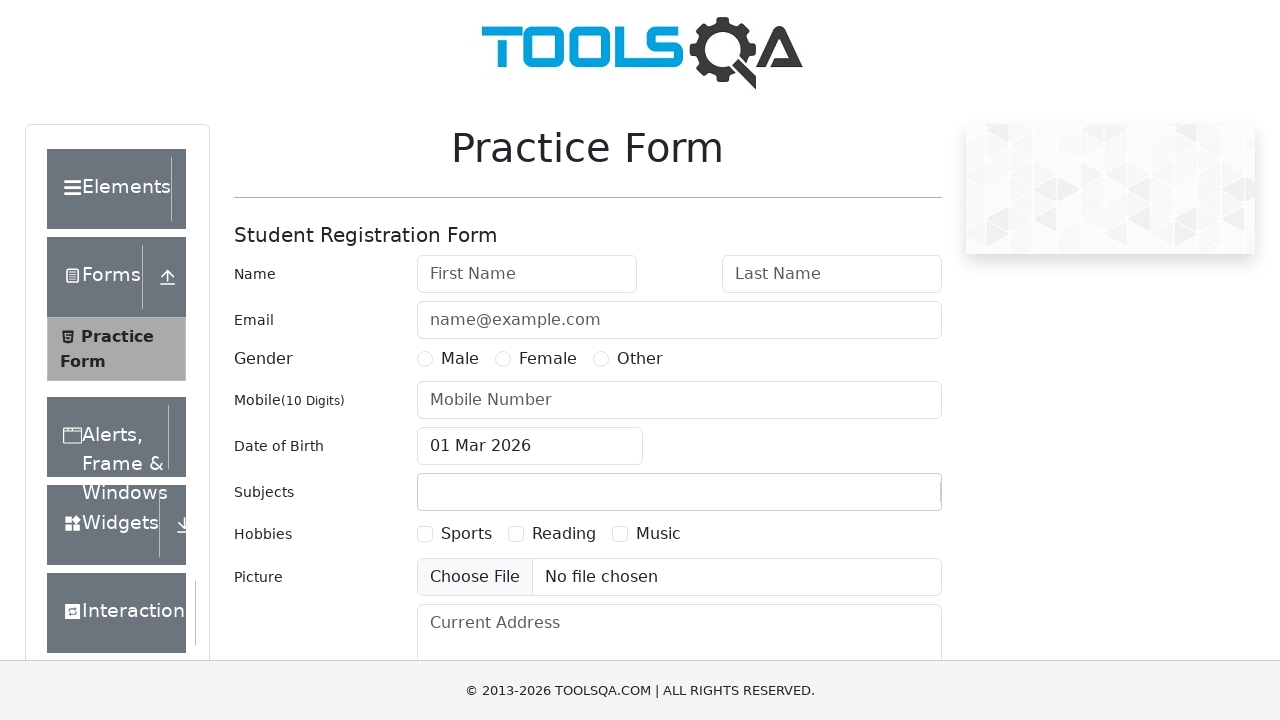

File upload input element loaded
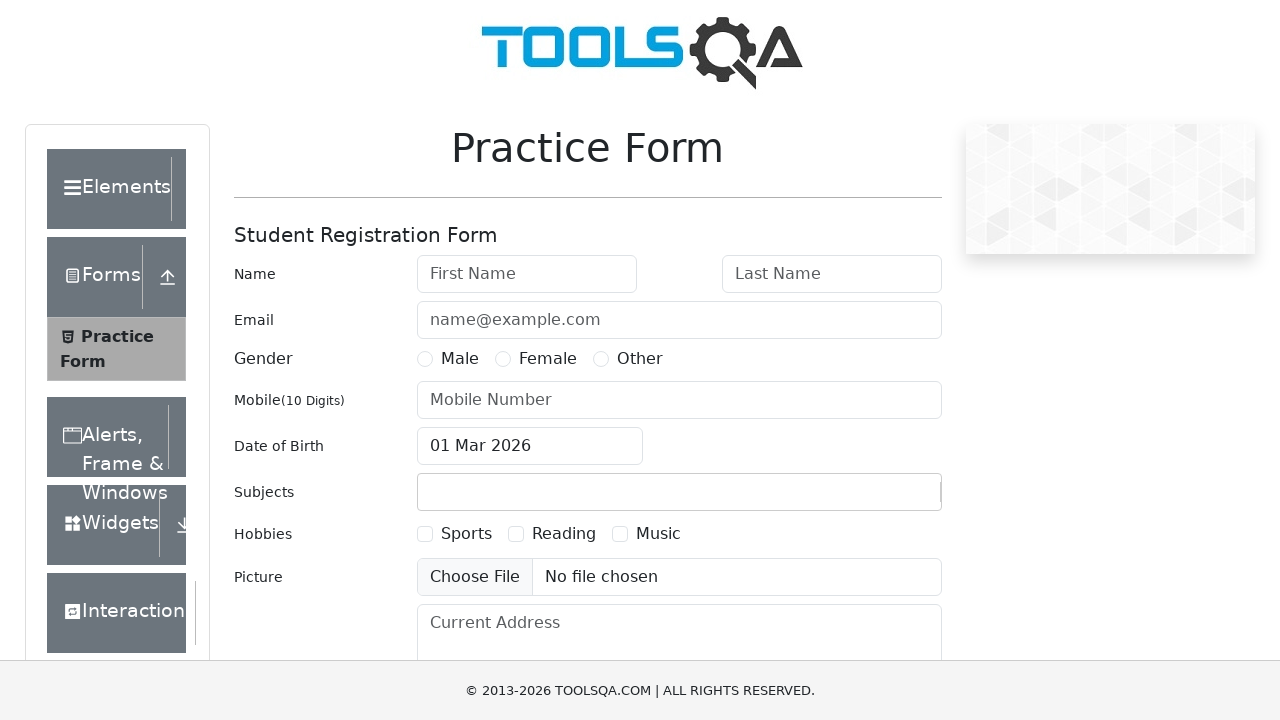

Uploaded test_image.png to file input element
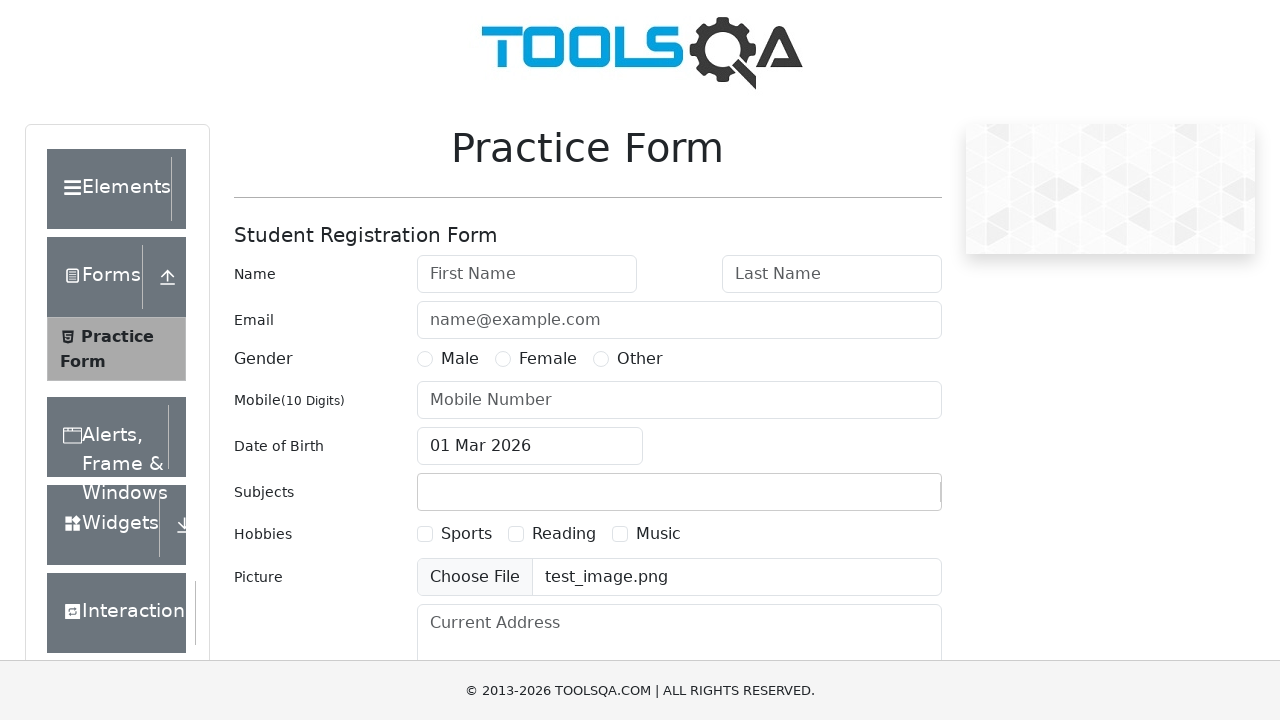

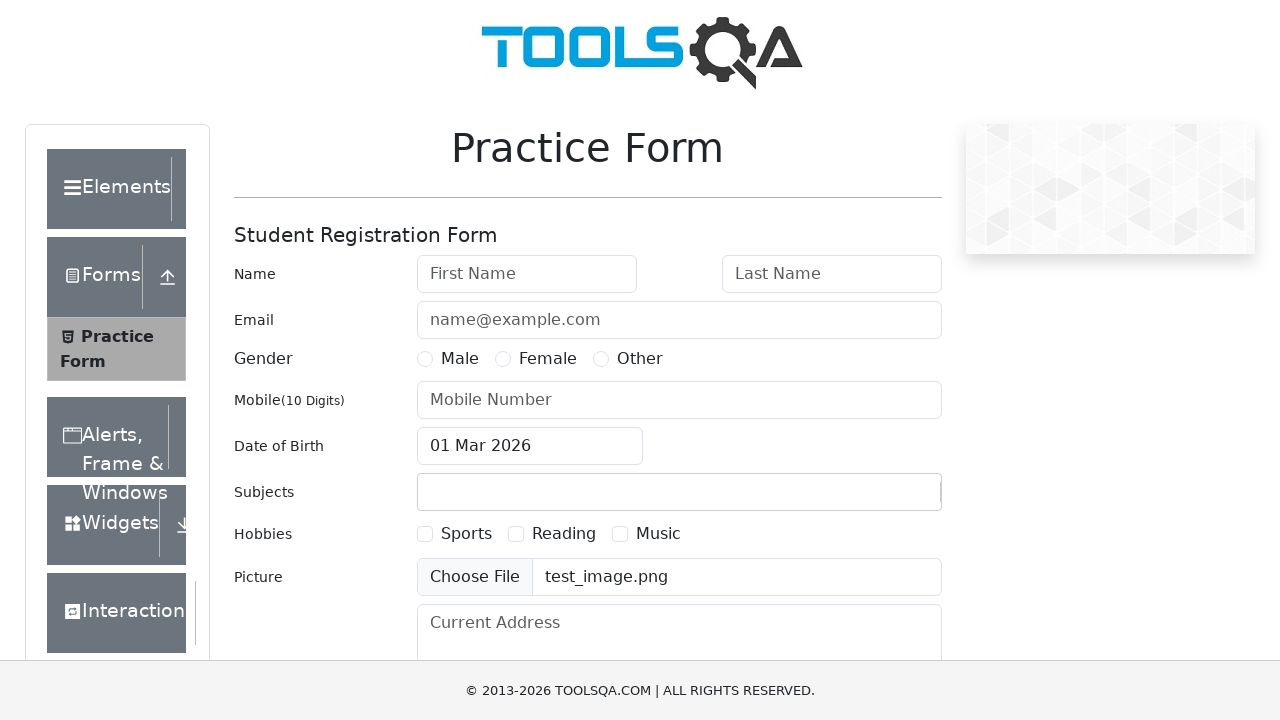